Tests that a todo item is removed if an empty string is entered during editing

Starting URL: https://demo.playwright.dev/todomvc

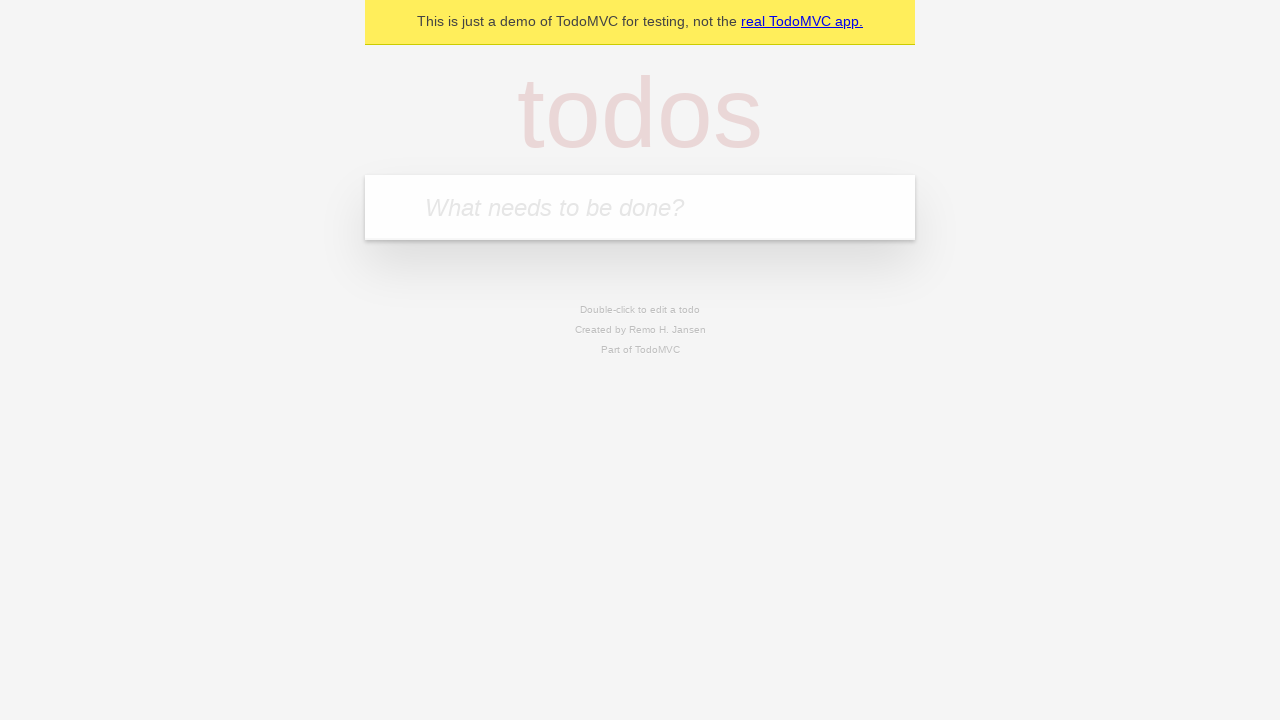

Filled input field with 'buy some cheese' on internal:attr=[placeholder="What needs to be done?"i]
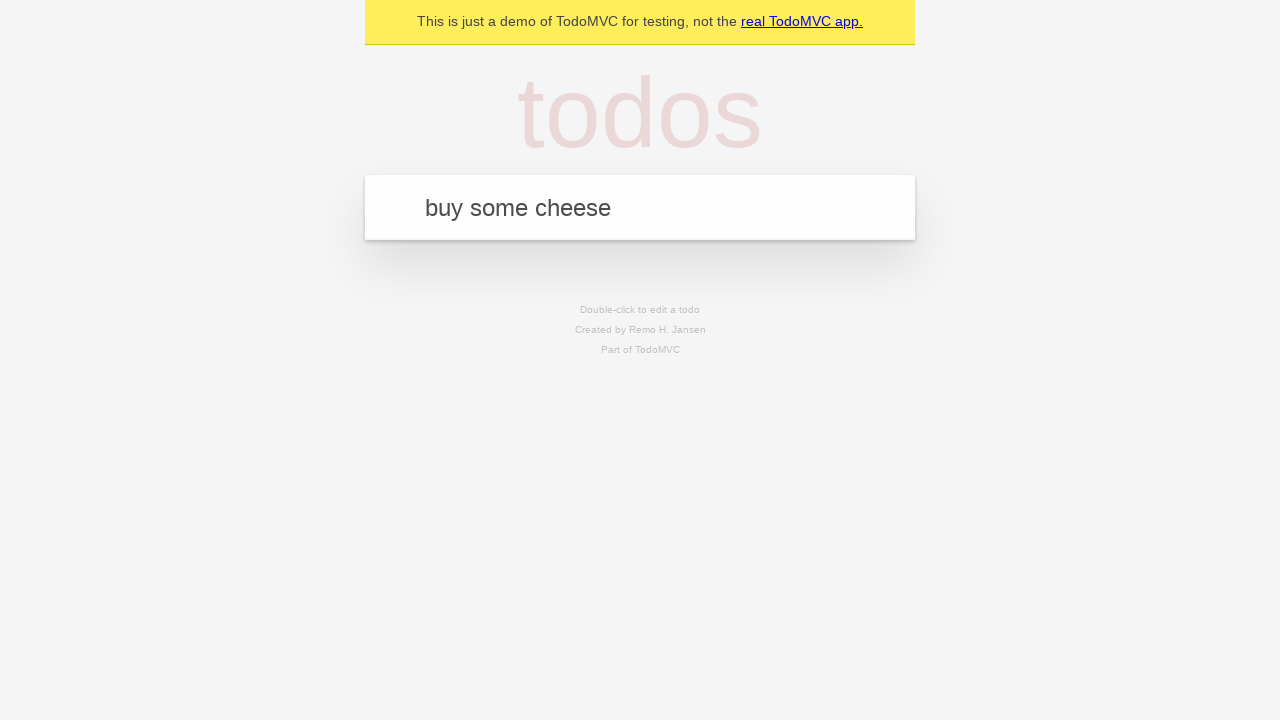

Pressed Enter to create first todo item on internal:attr=[placeholder="What needs to be done?"i]
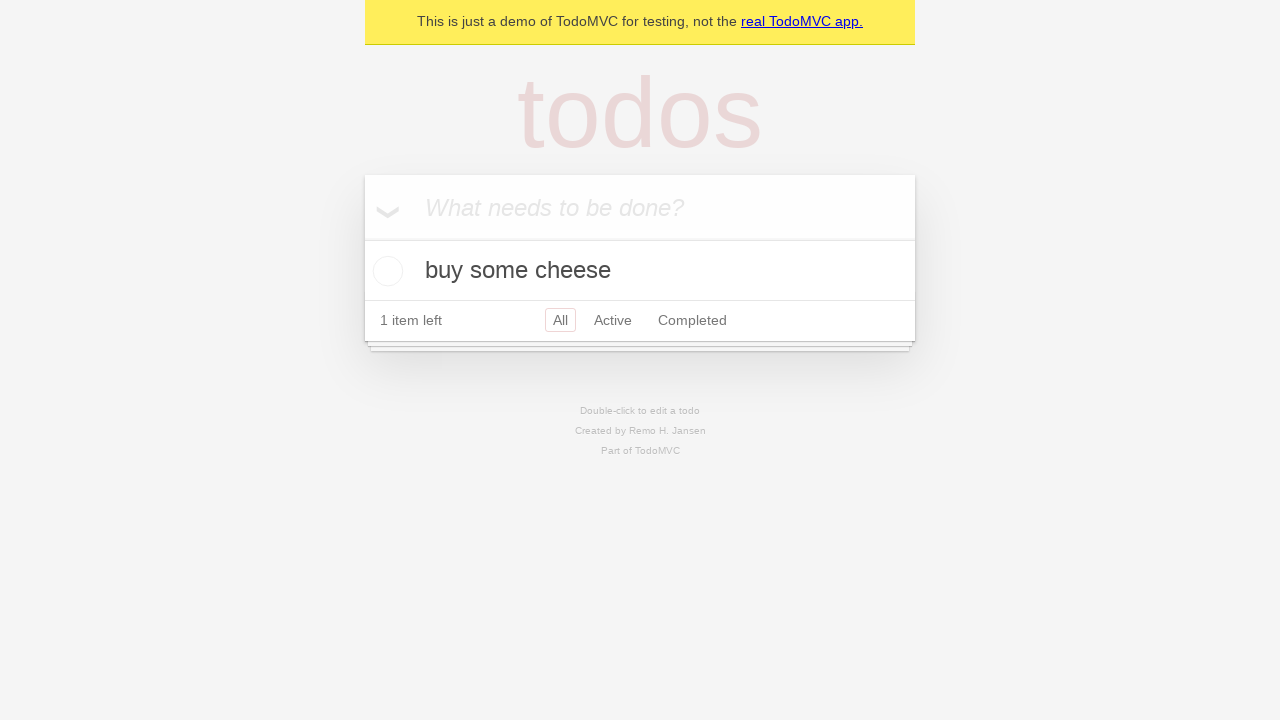

Filled input field with 'feed the cat' on internal:attr=[placeholder="What needs to be done?"i]
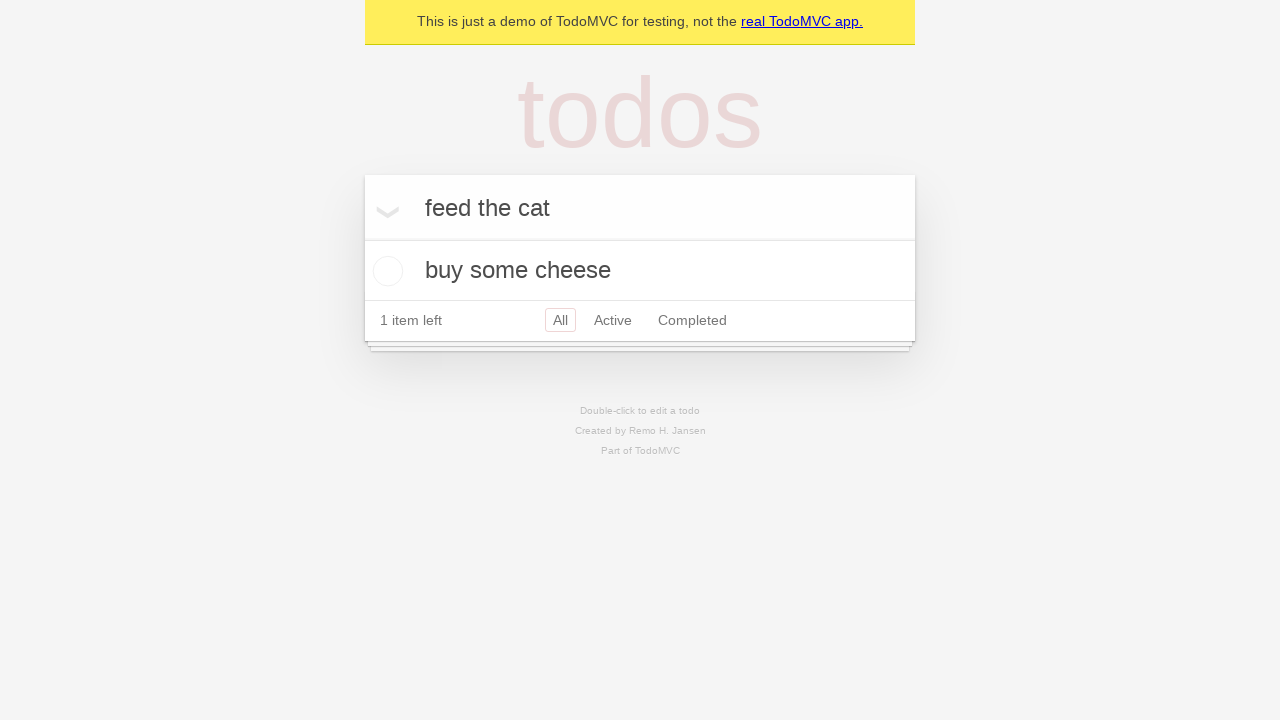

Pressed Enter to create second todo item on internal:attr=[placeholder="What needs to be done?"i]
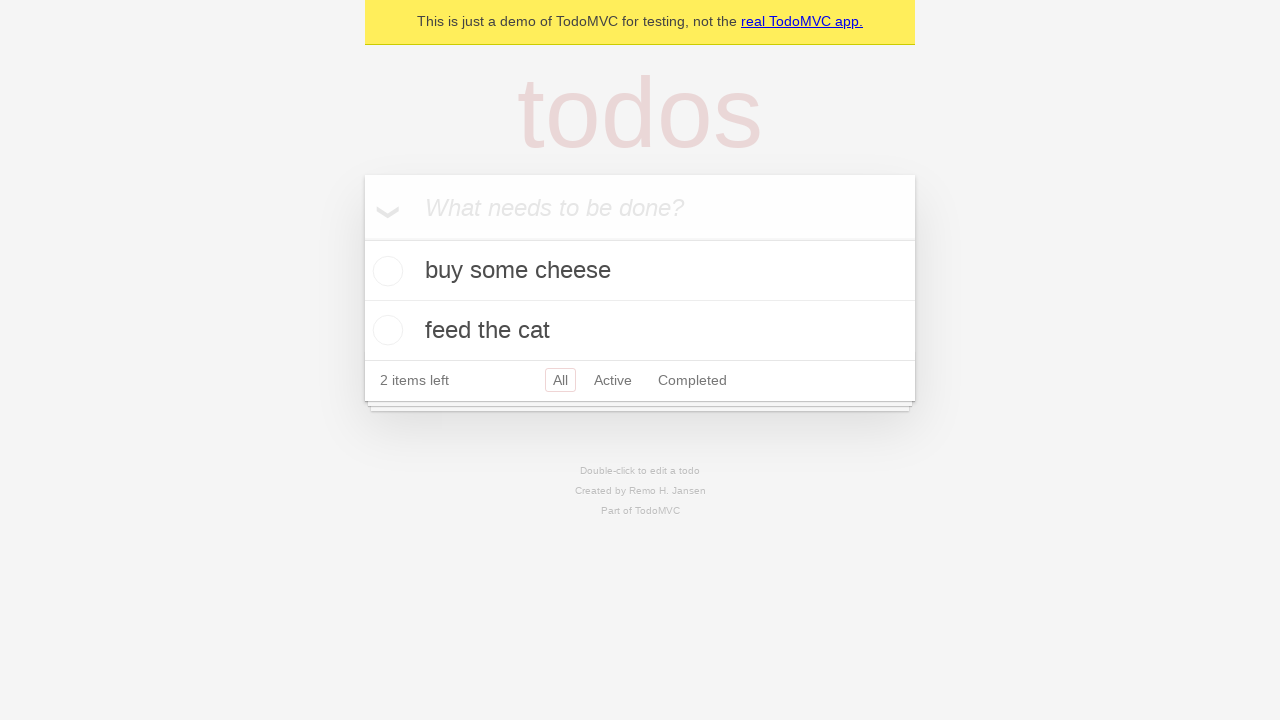

Filled input field with 'book a doctors appointment' on internal:attr=[placeholder="What needs to be done?"i]
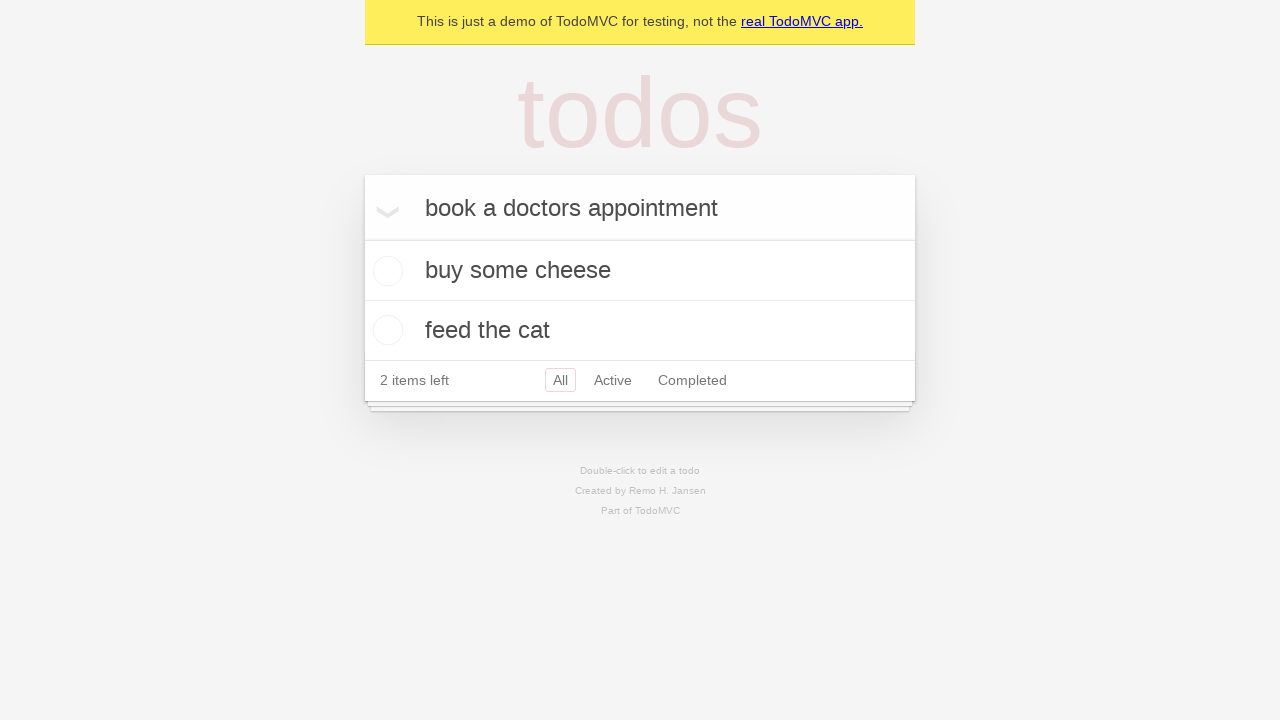

Pressed Enter to create third todo item on internal:attr=[placeholder="What needs to be done?"i]
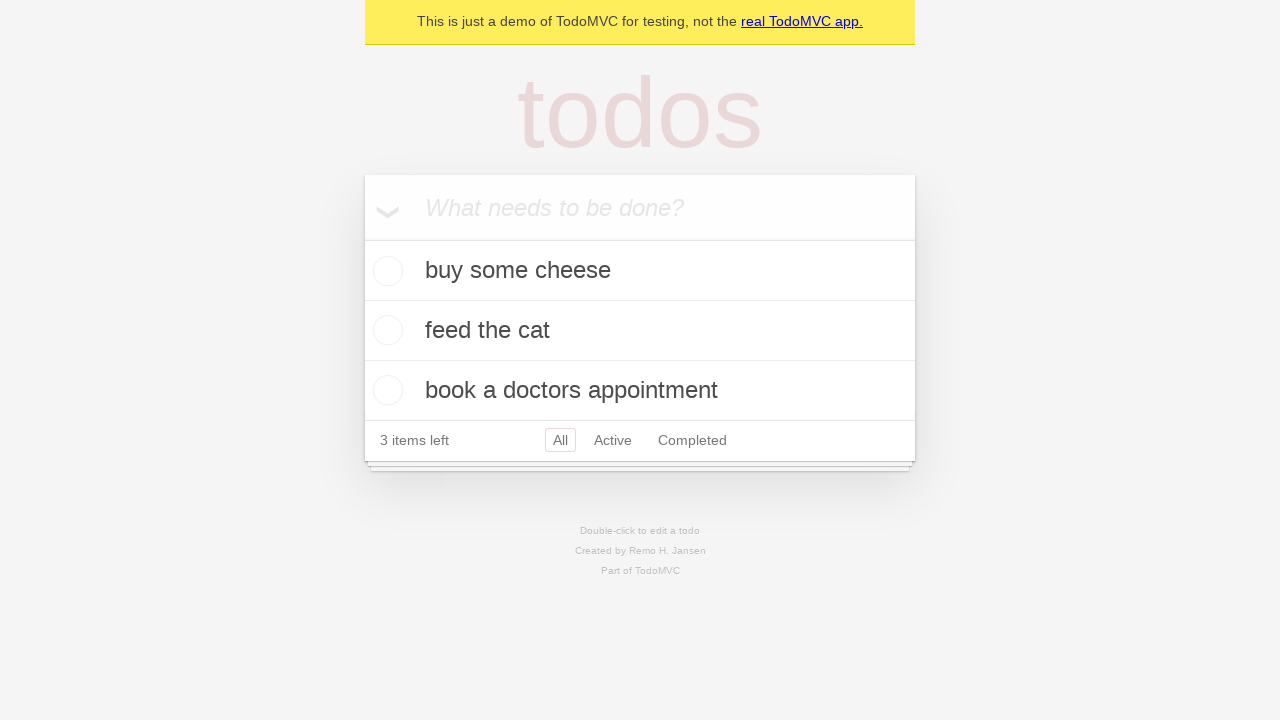

Double-clicked second todo item to enter edit mode at (640, 331) on internal:testid=[data-testid="todo-item"s] >> nth=1
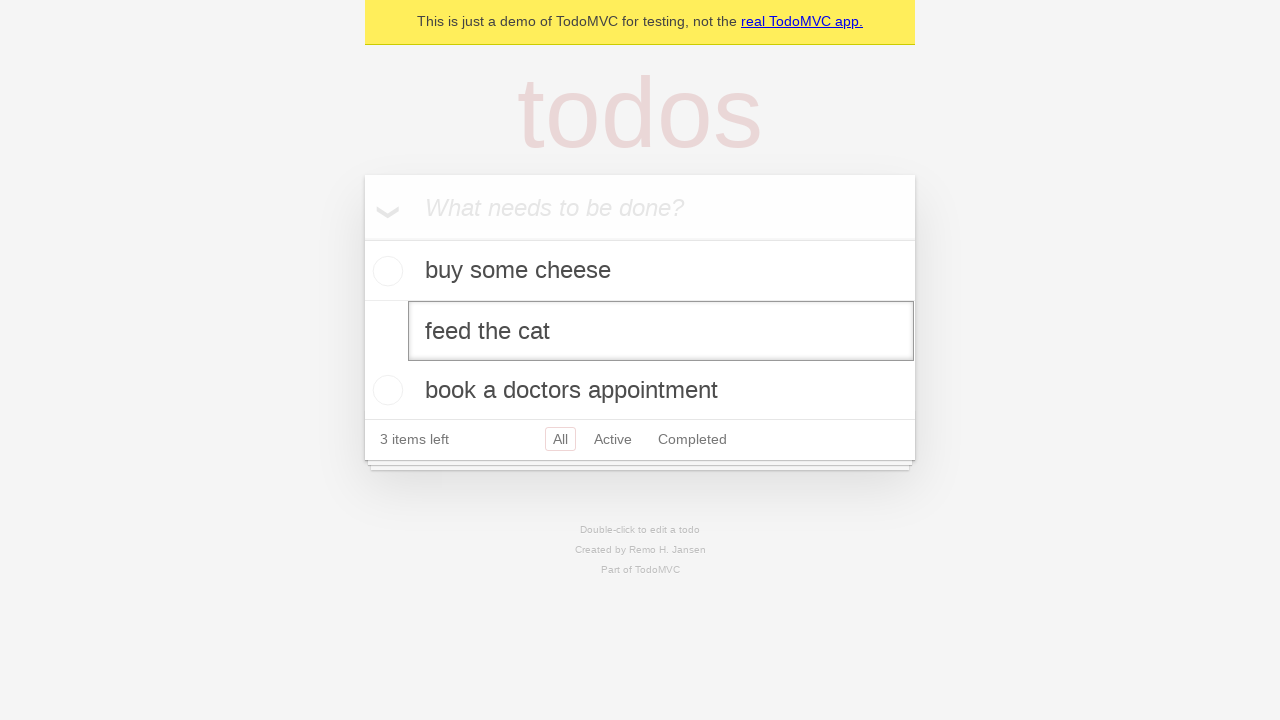

Cleared the edit textbox to empty string on internal:testid=[data-testid="todo-item"s] >> nth=1 >> internal:role=textbox[nam
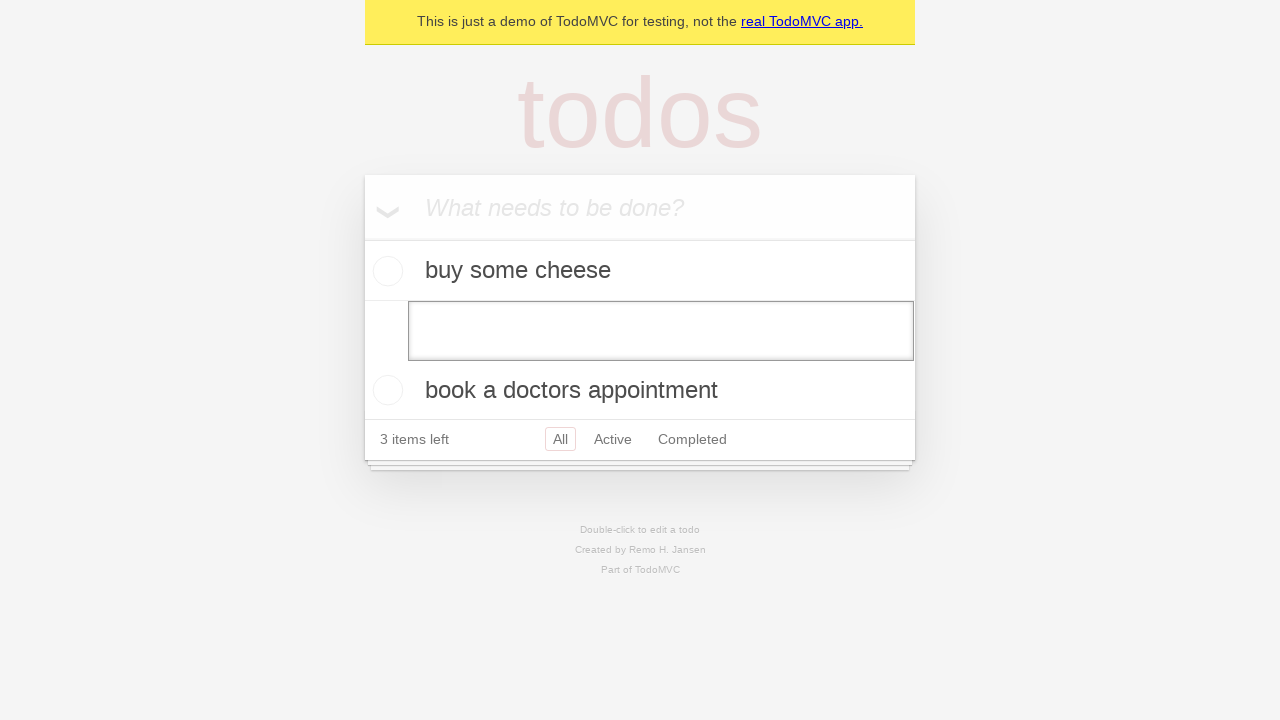

Pressed Enter to confirm edit with empty string, removing the todo item on internal:testid=[data-testid="todo-item"s] >> nth=1 >> internal:role=textbox[nam
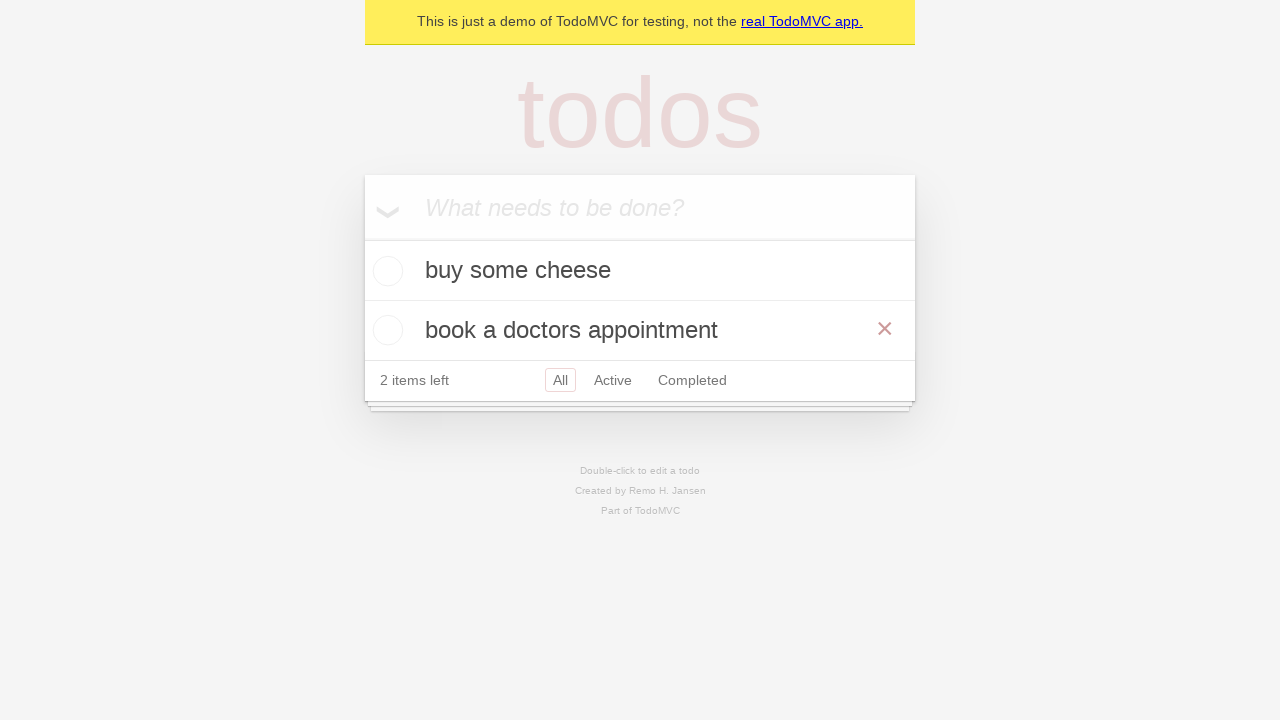

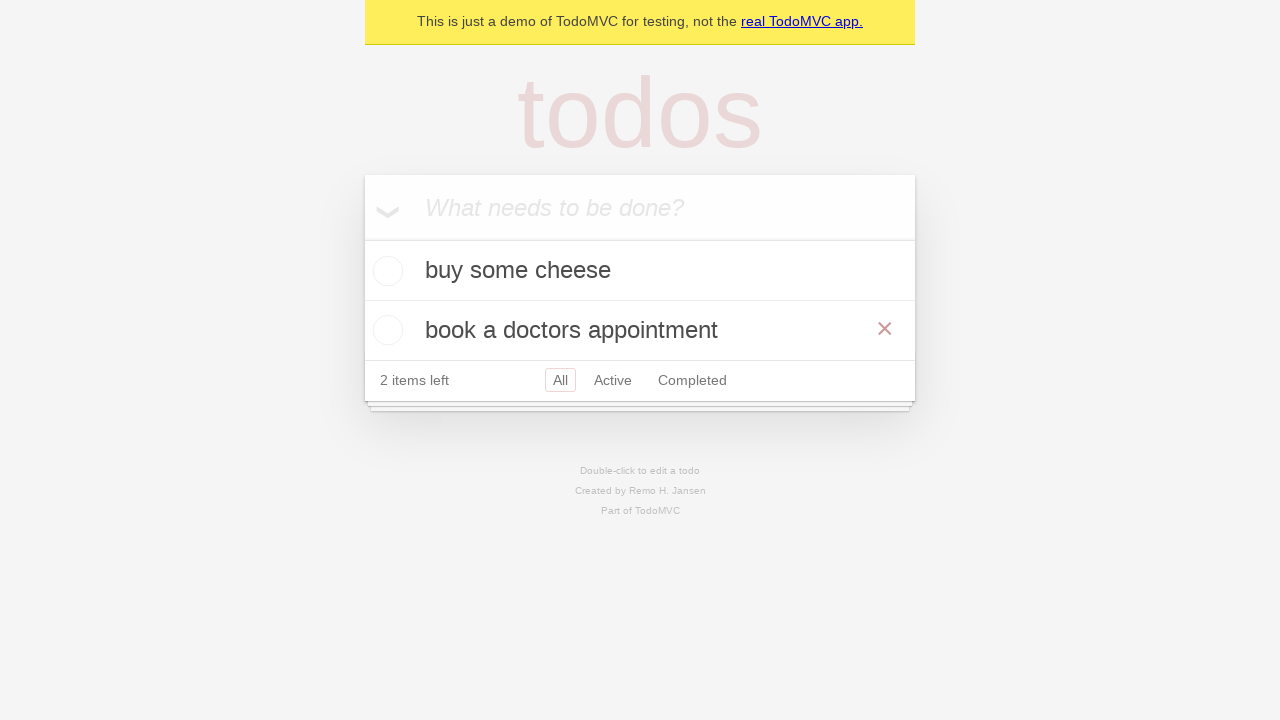